Opens YouTube homepage and verifies it loads

Starting URL: https://www.youtube.com/

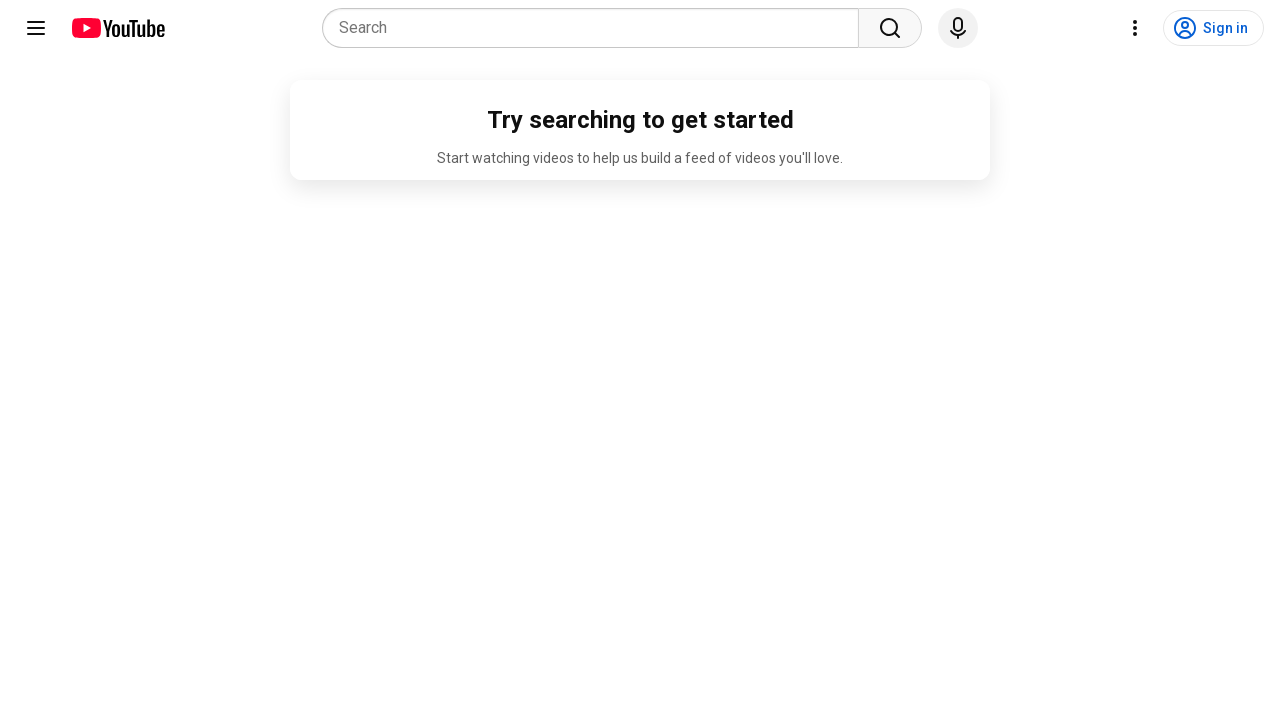

Navigated to YouTube homepage
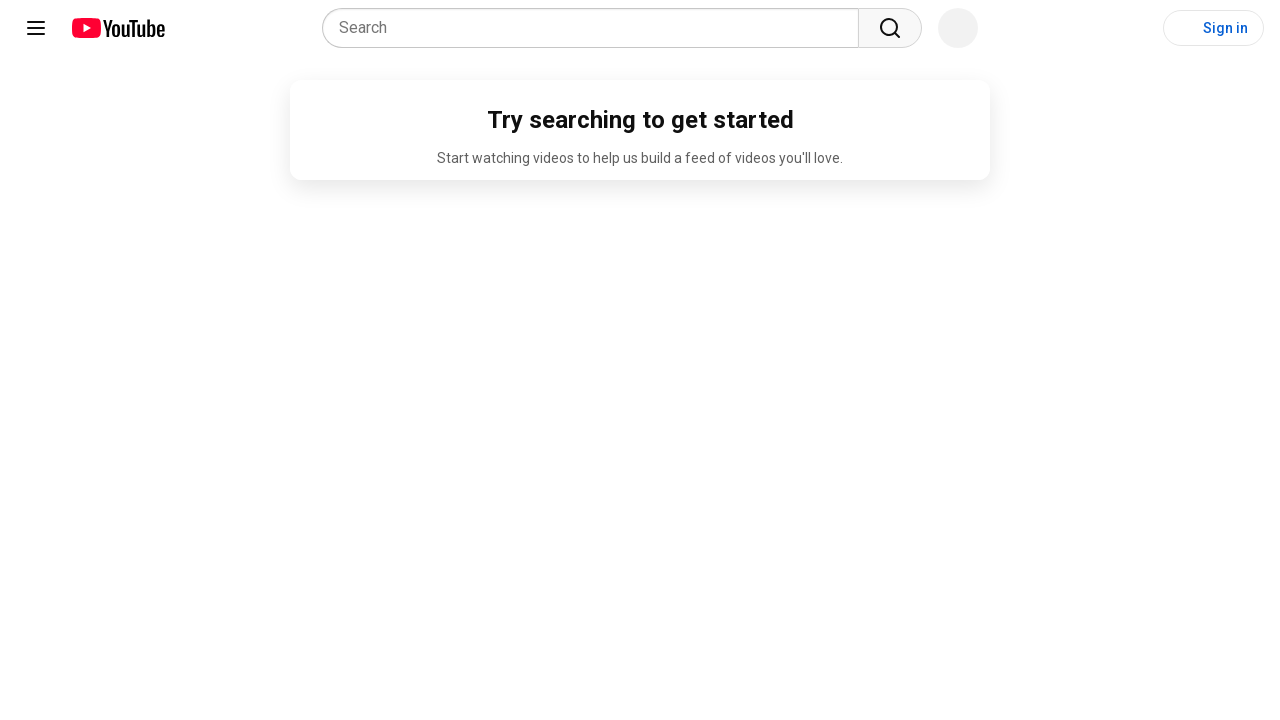

YouTube homepage loaded with network idle
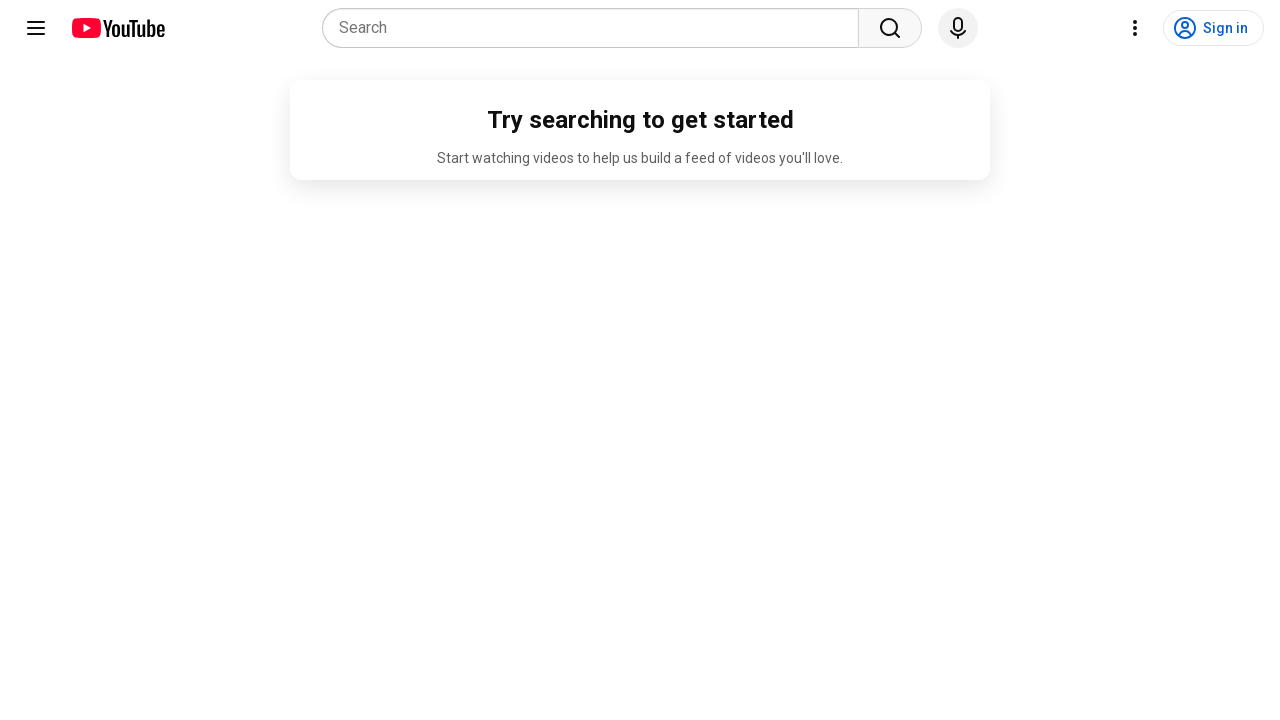

Verified URL is YouTube homepage
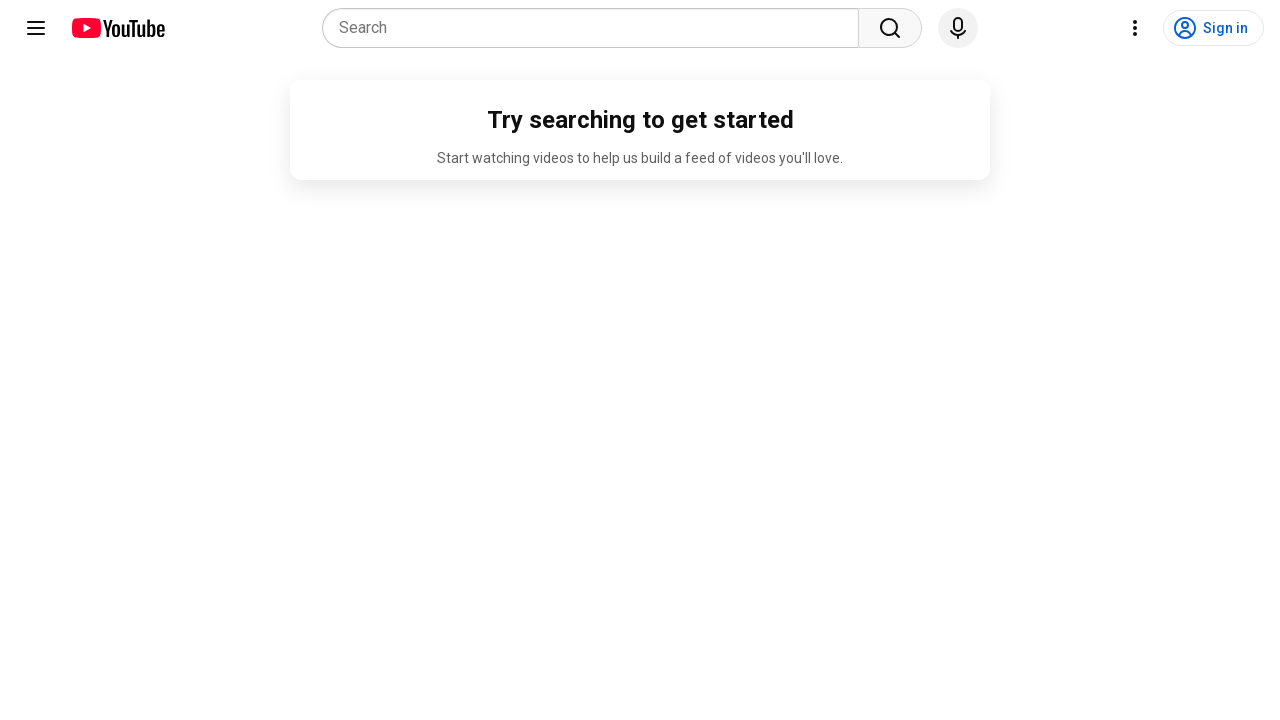

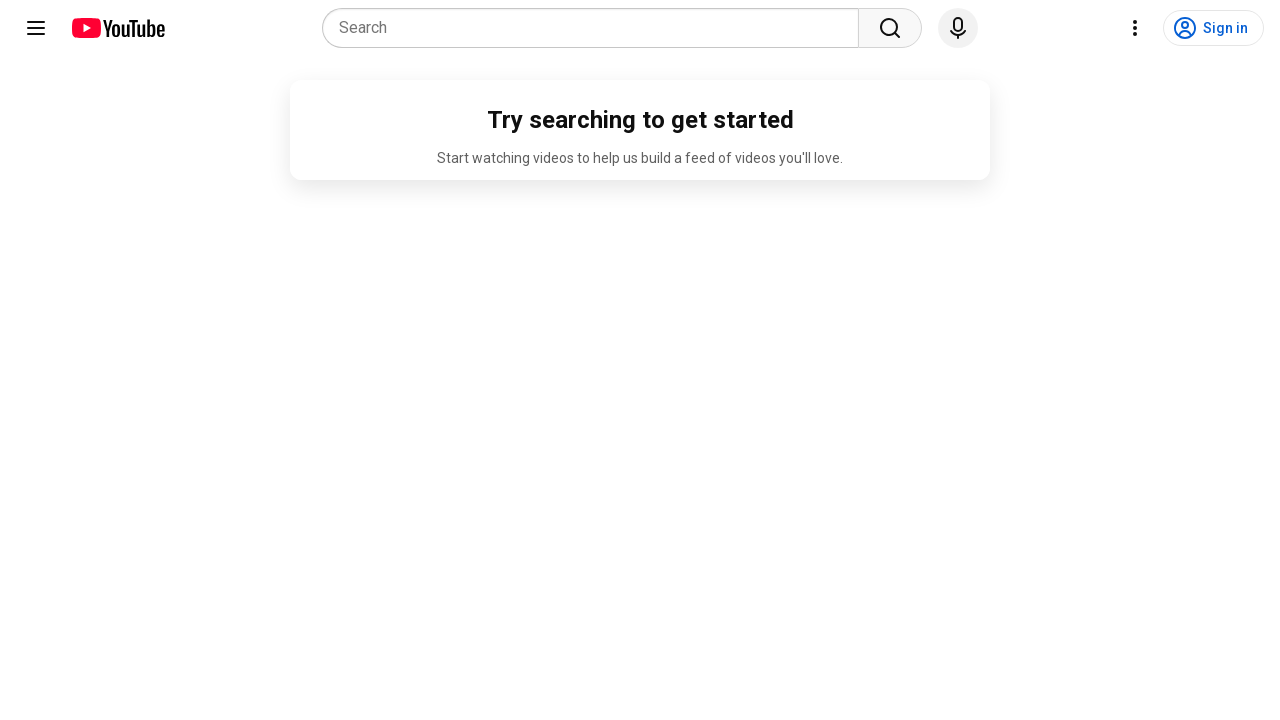